Tests editing a todo item by double-clicking and entering new text

Starting URL: https://demo.playwright.dev/todomvc

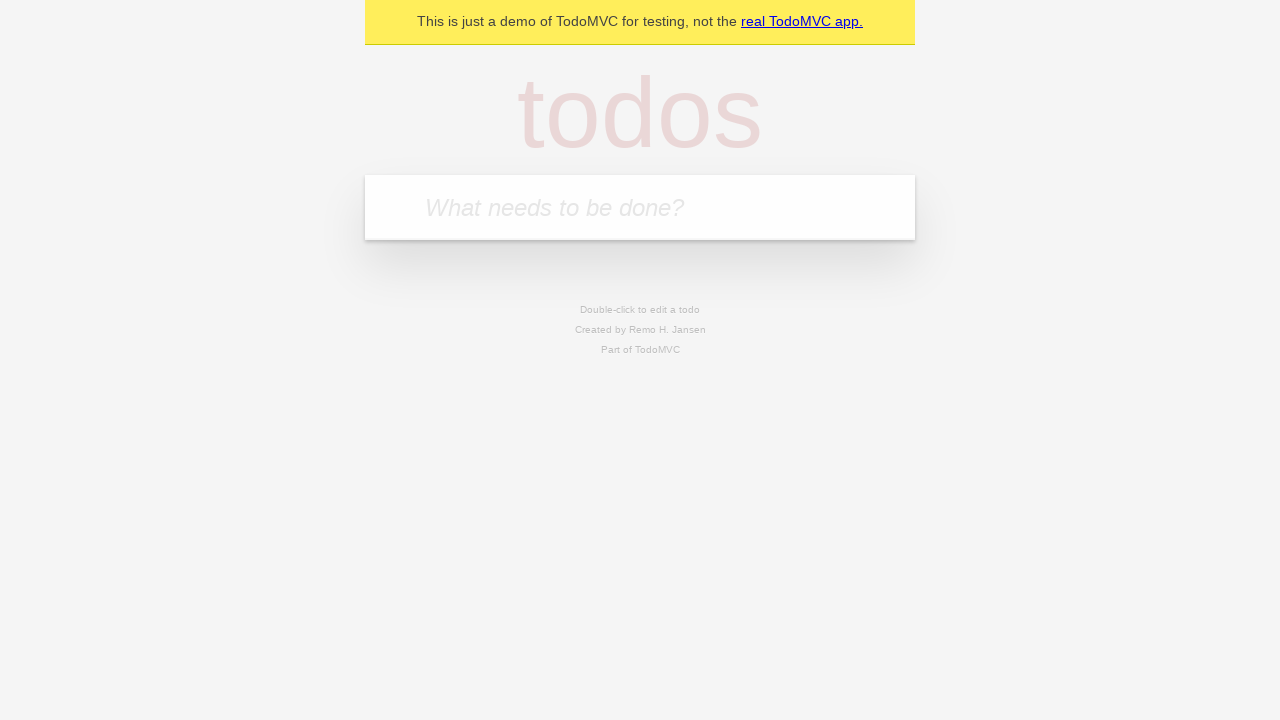

Filled new todo field with 'buy some cheese' on internal:attr=[placeholder="What needs to be done?"i]
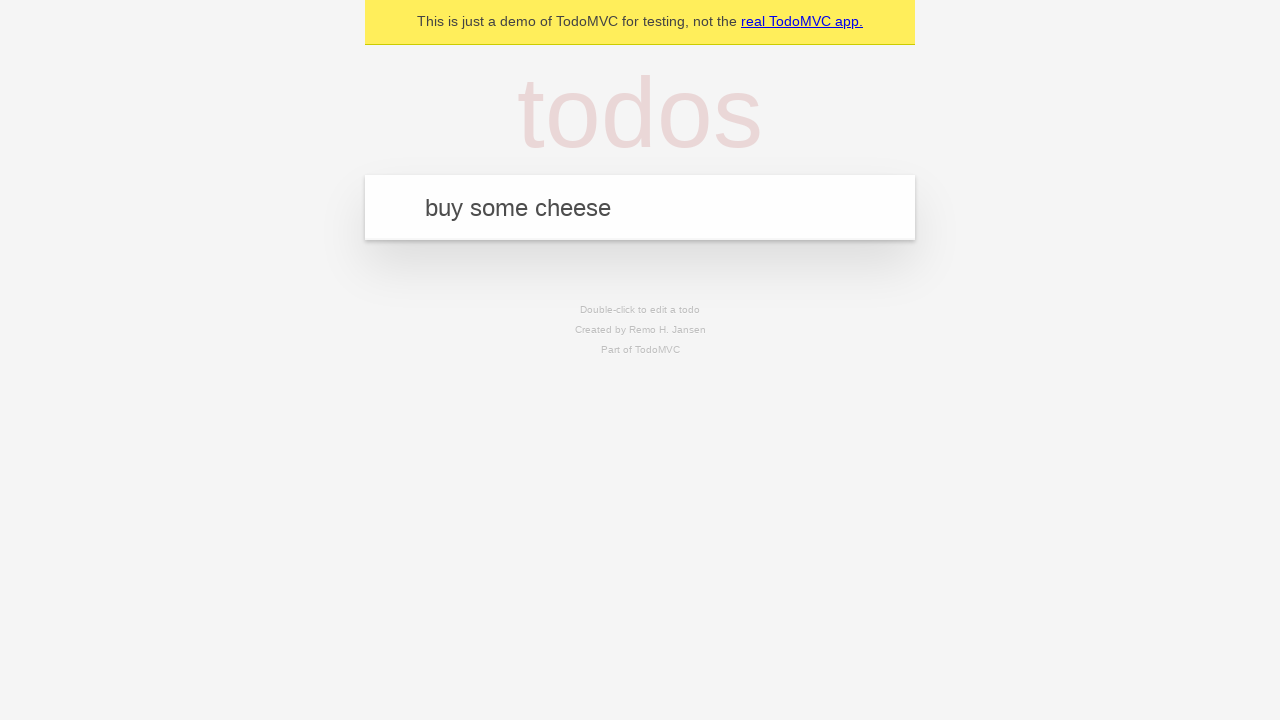

Pressed Enter to add 'buy some cheese' to todo list on internal:attr=[placeholder="What needs to be done?"i]
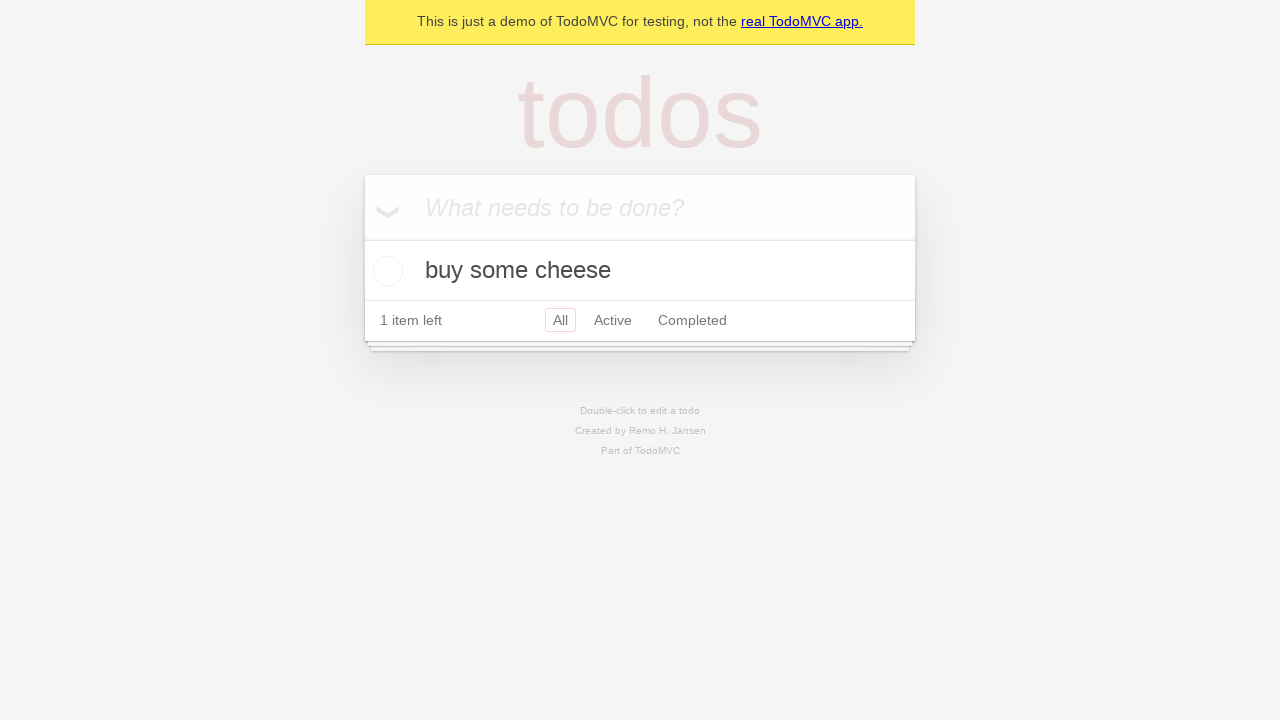

Filled new todo field with 'feed the cat' on internal:attr=[placeholder="What needs to be done?"i]
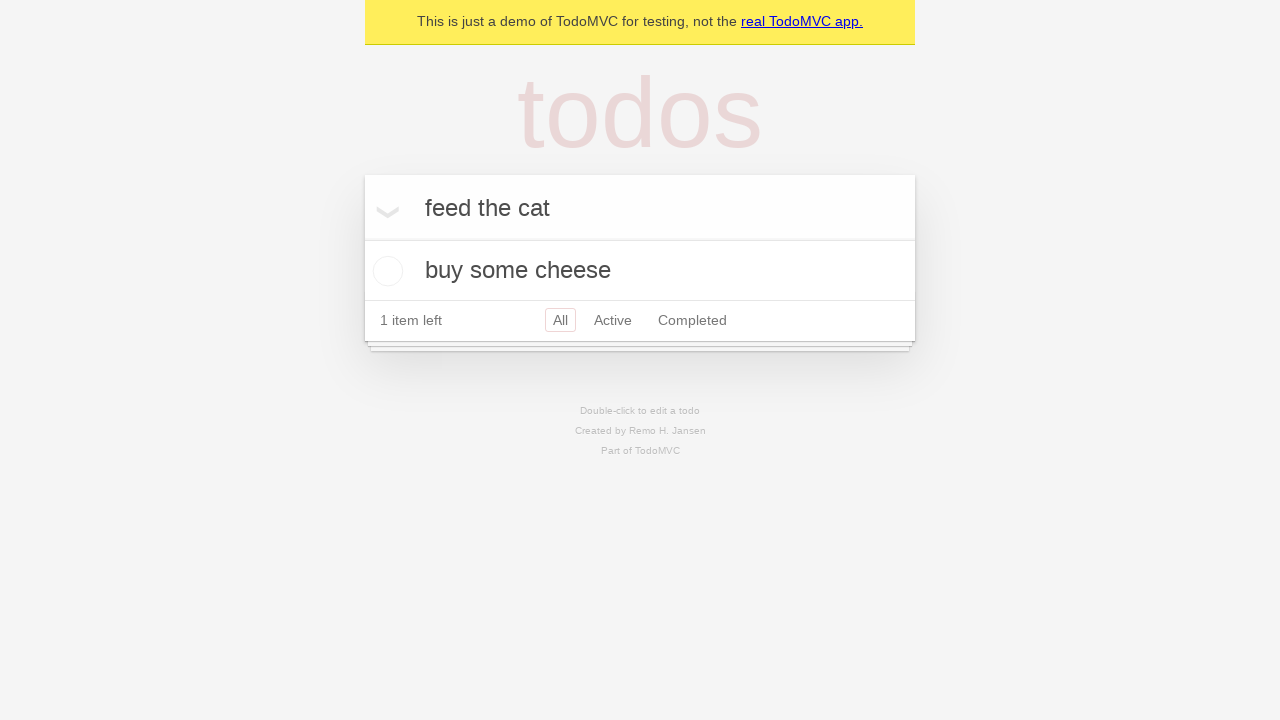

Pressed Enter to add 'feed the cat' to todo list on internal:attr=[placeholder="What needs to be done?"i]
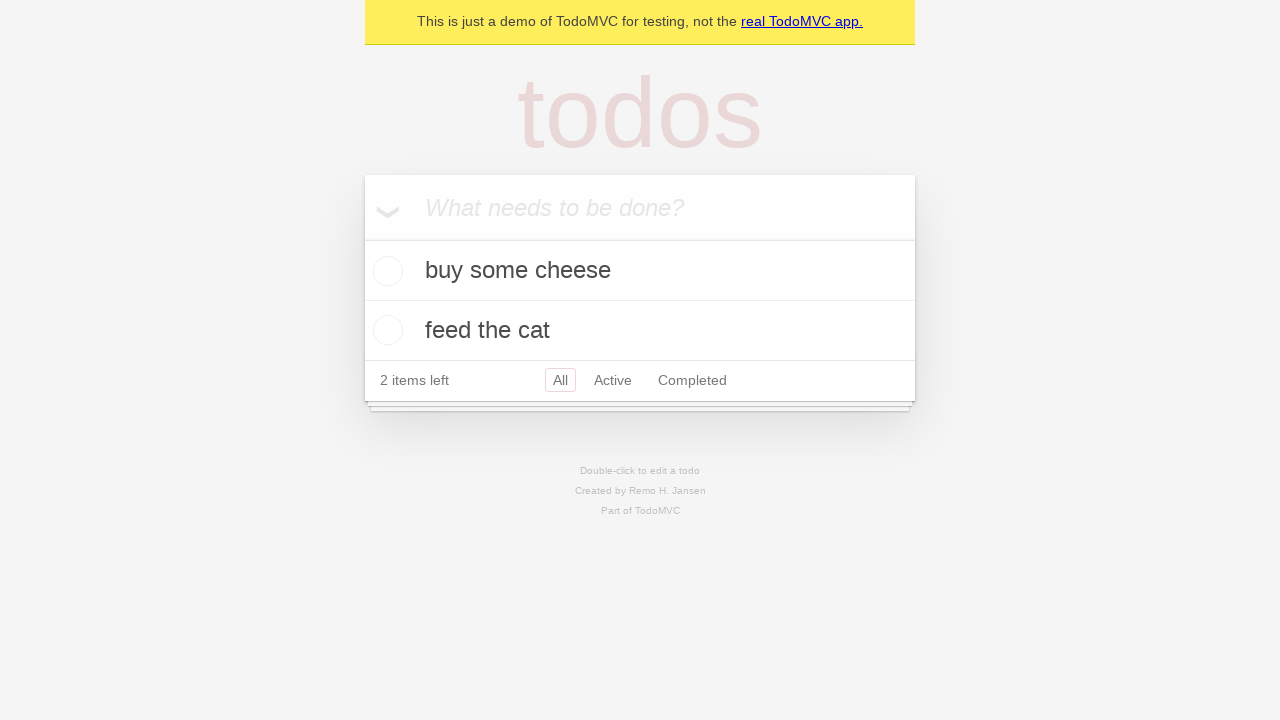

Filled new todo field with 'book a doctors appointment' on internal:attr=[placeholder="What needs to be done?"i]
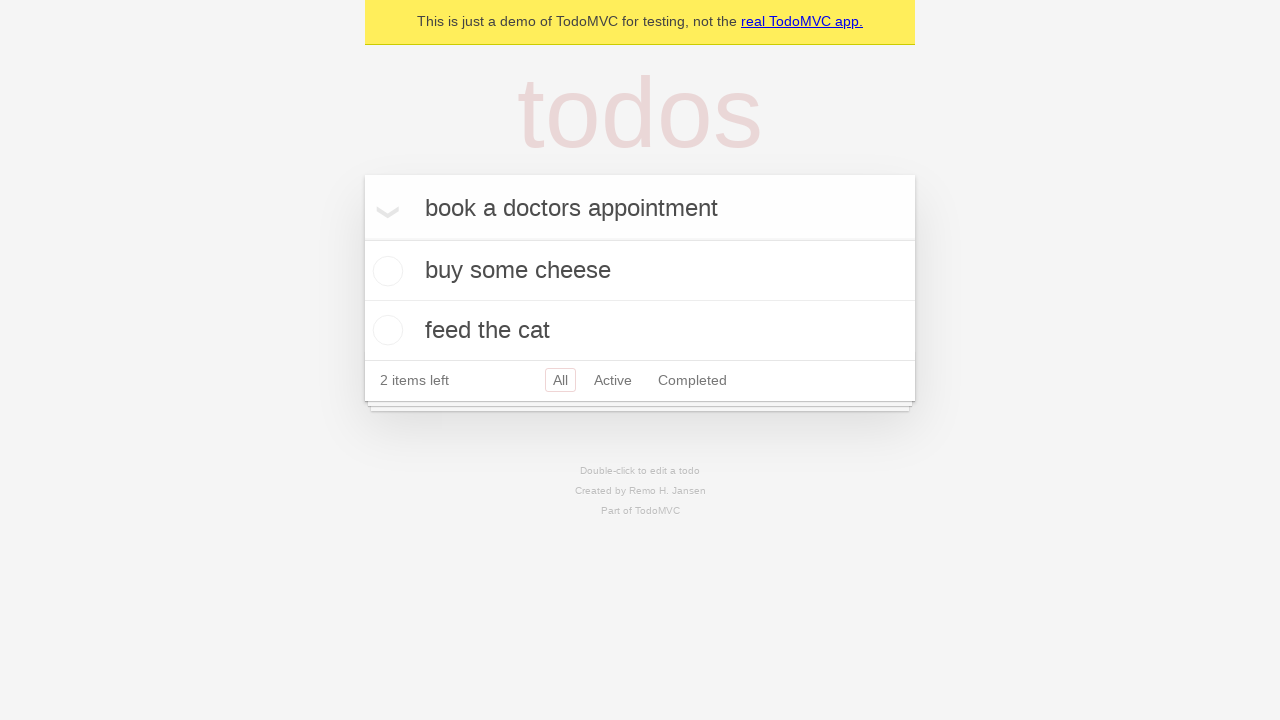

Pressed Enter to add 'book a doctors appointment' to todo list on internal:attr=[placeholder="What needs to be done?"i]
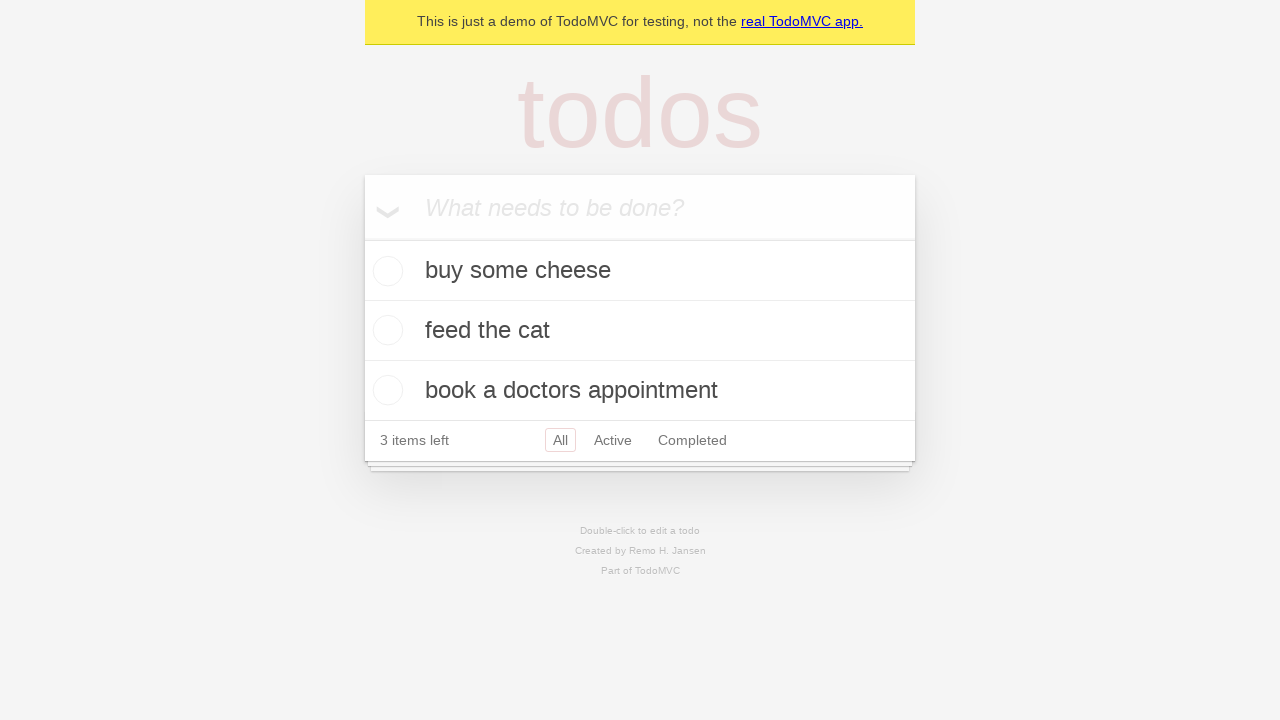

Waited for all 3 todos to be added to the list
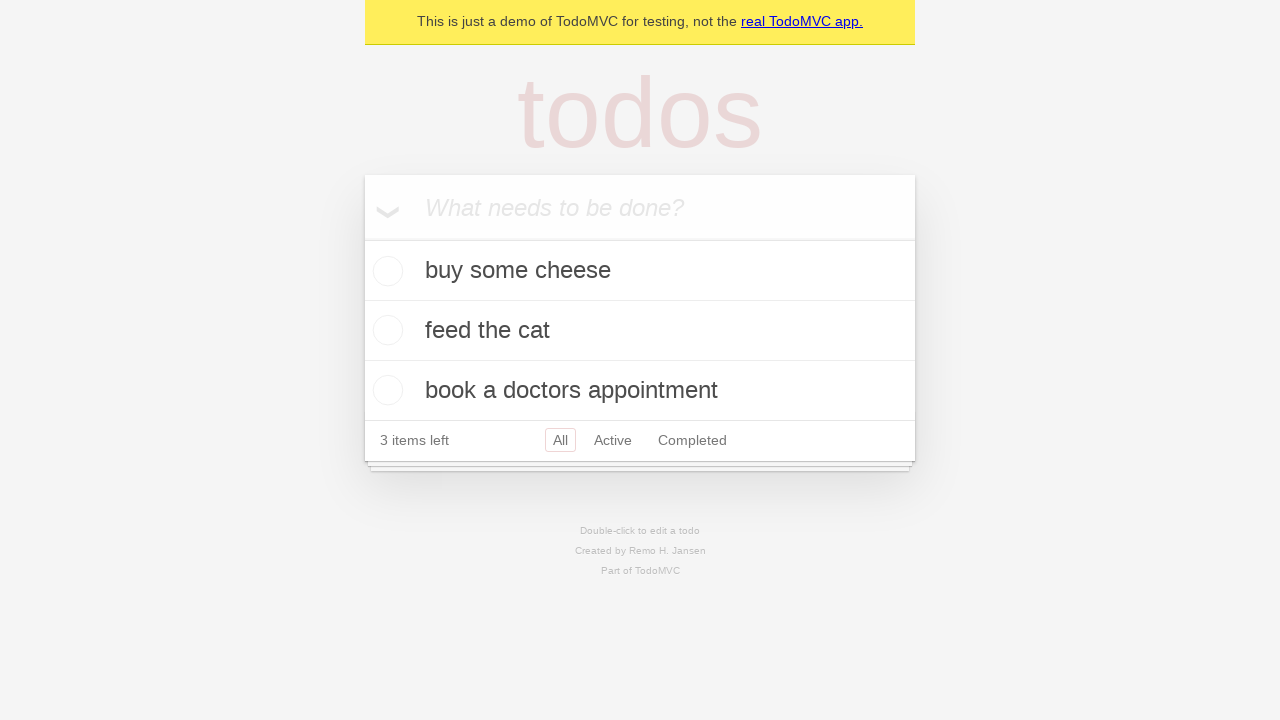

Double-clicked the second todo item to enter edit mode at (640, 331) on internal:testid=[data-testid="todo-item"s] >> nth=1
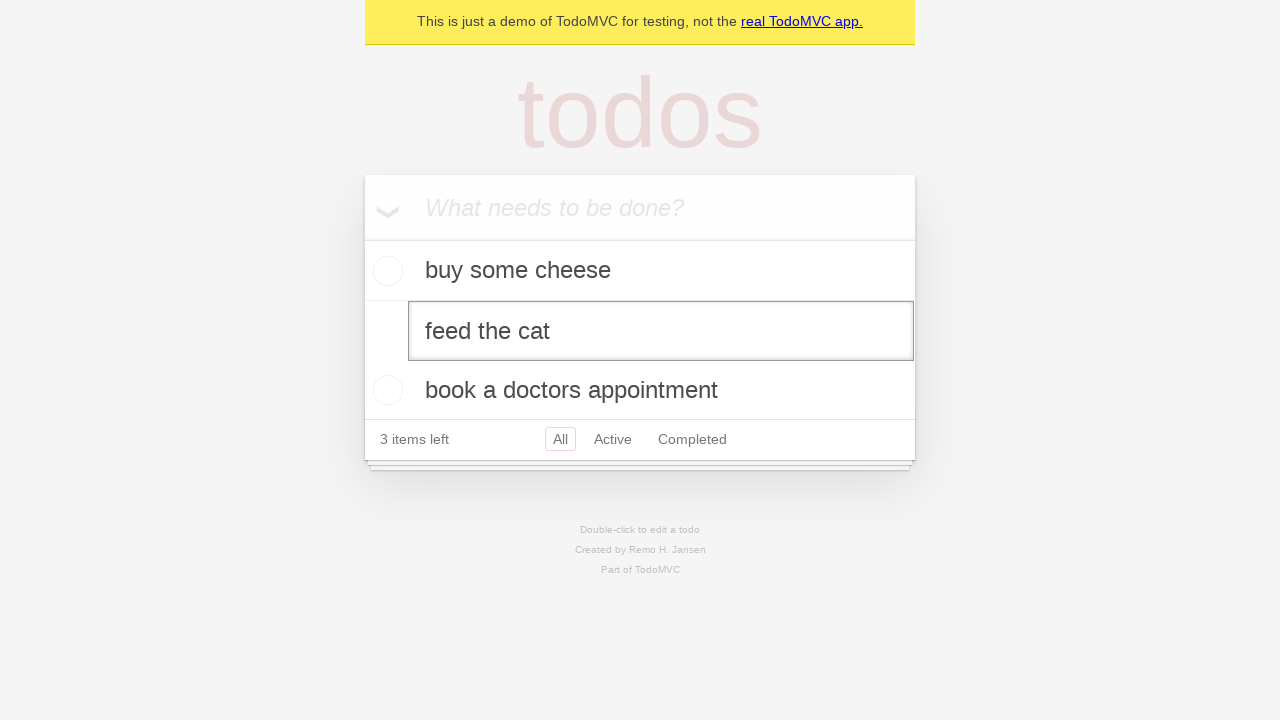

Filled edit field with new todo text 'buy some sausages' on internal:testid=[data-testid="todo-item"s] >> nth=1 >> internal:role=textbox[nam
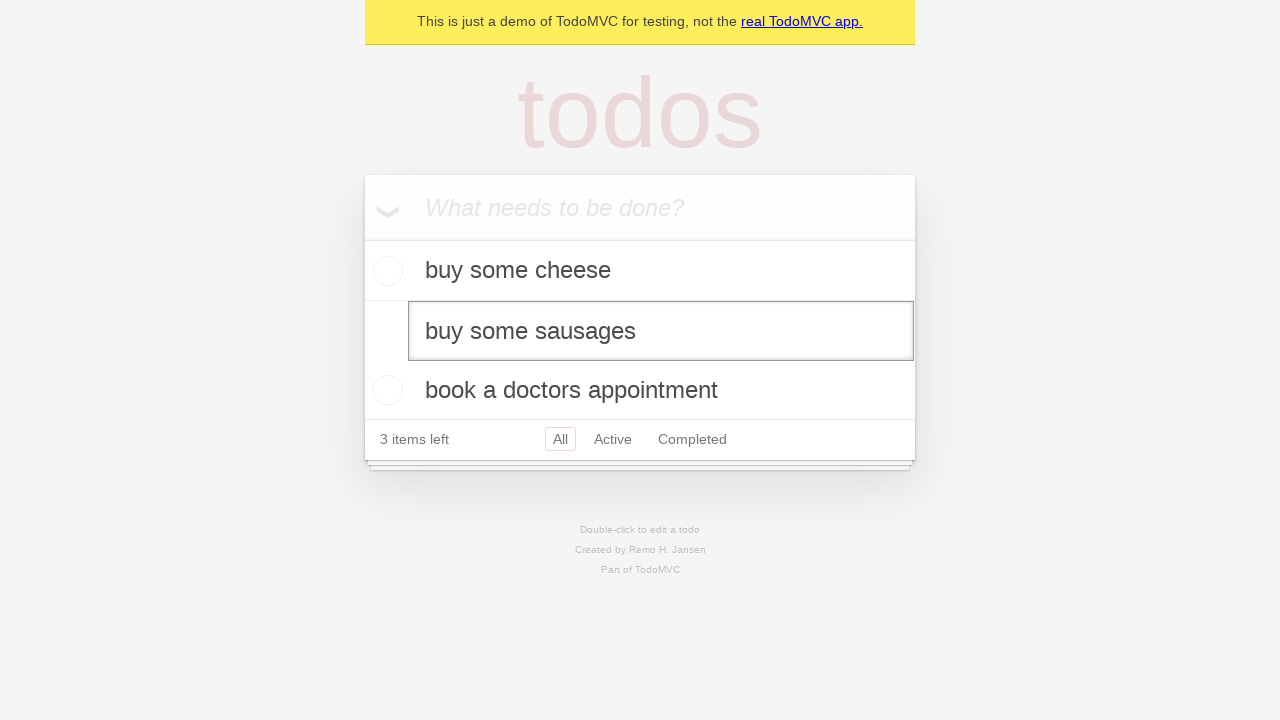

Pressed Enter to confirm the edited todo item on internal:testid=[data-testid="todo-item"s] >> nth=1 >> internal:role=textbox[nam
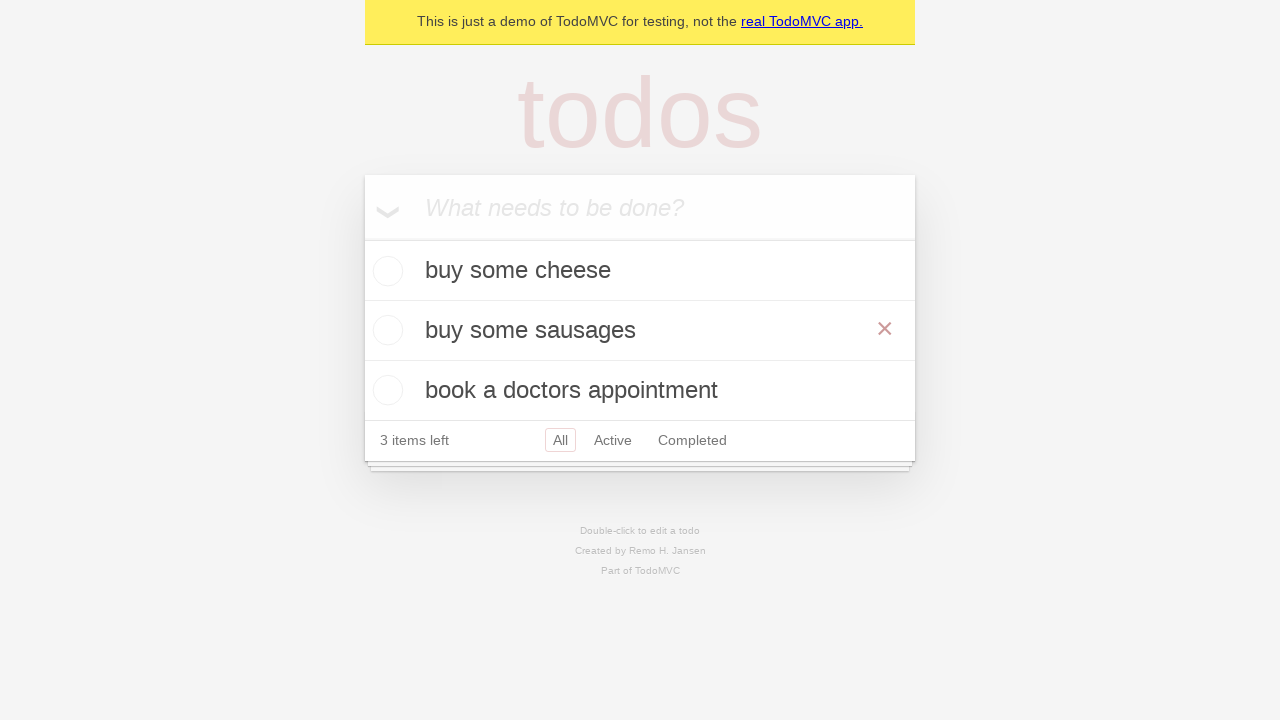

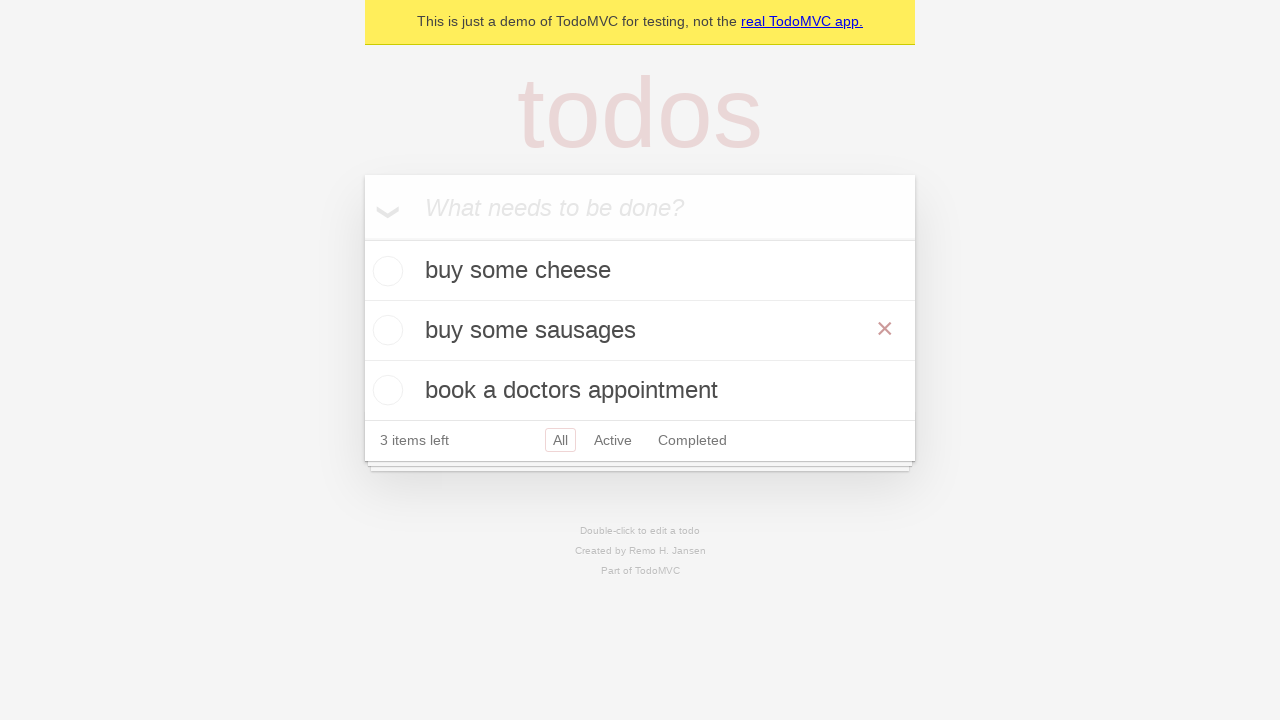